Navigates to Adactin Hotel app homepage and clicks on a link/image element

Starting URL: http://adactinhotelapp.com/

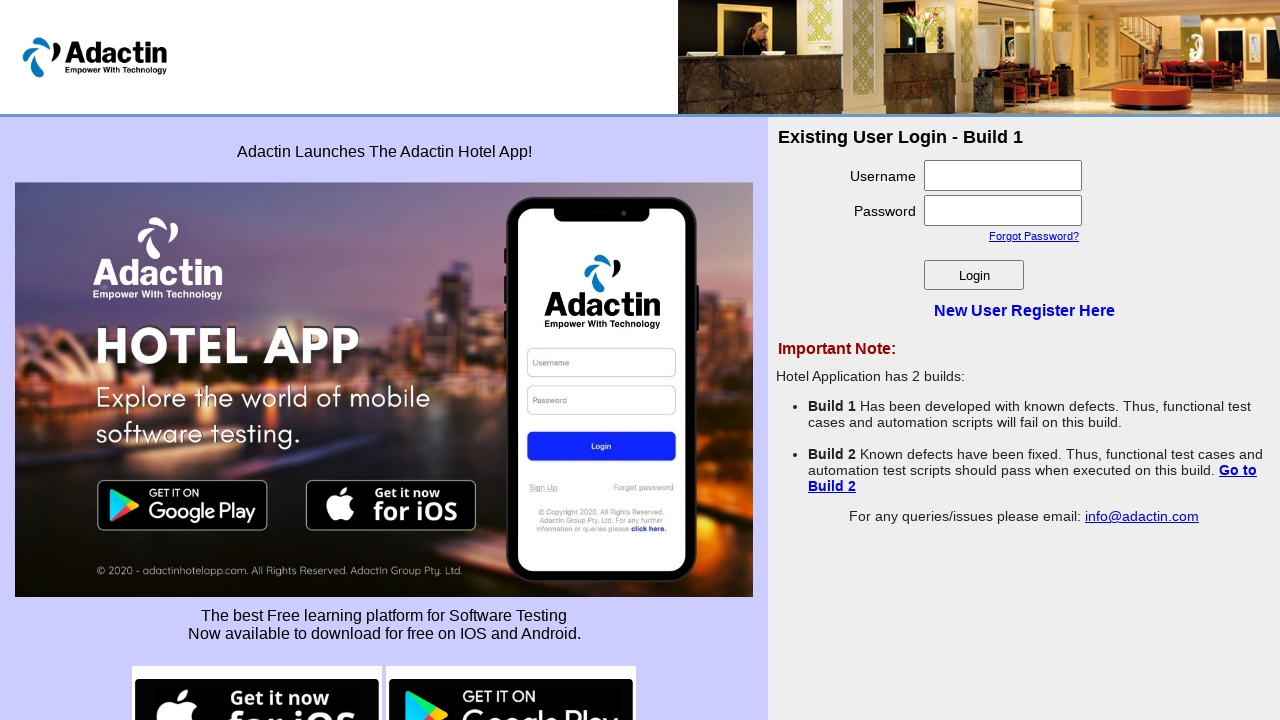

Navigated to Adactin Hotel app homepage
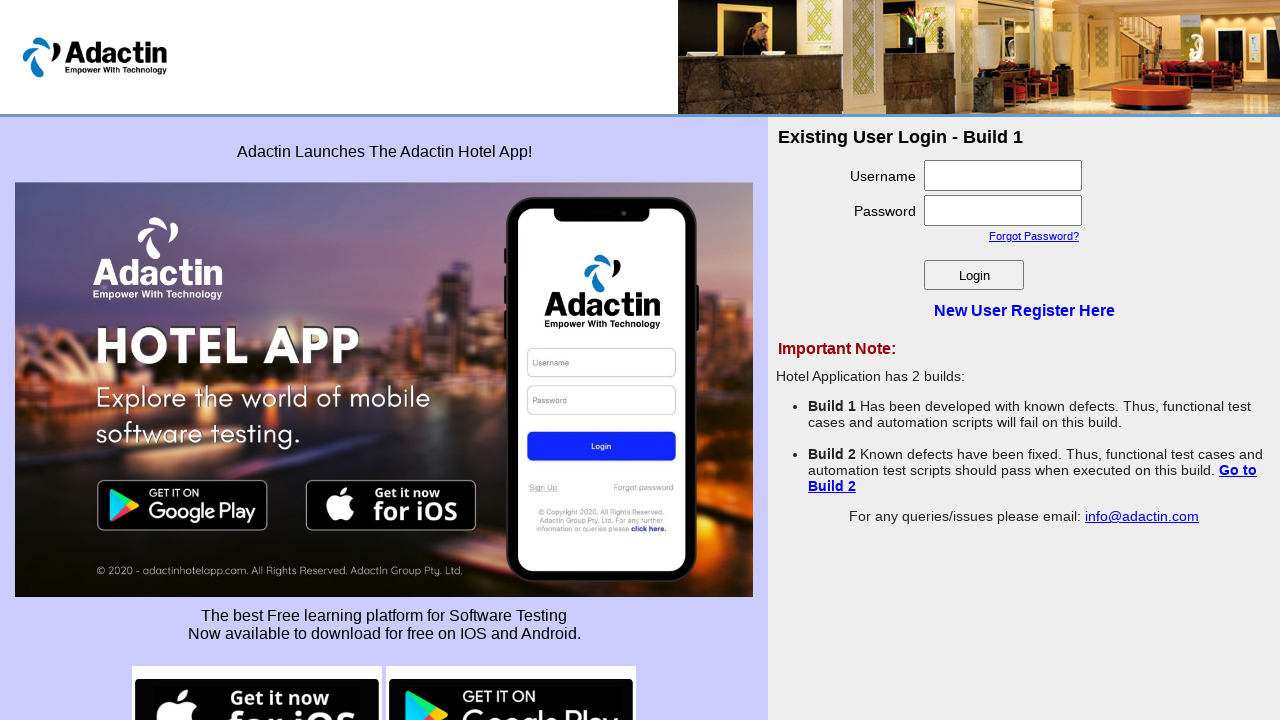

Clicked on image/link element at (511, 670) on xpath=/html/body/table[2]/tbody/tr/td[1]/table[2]/tbody/tr/td[2]/a/img
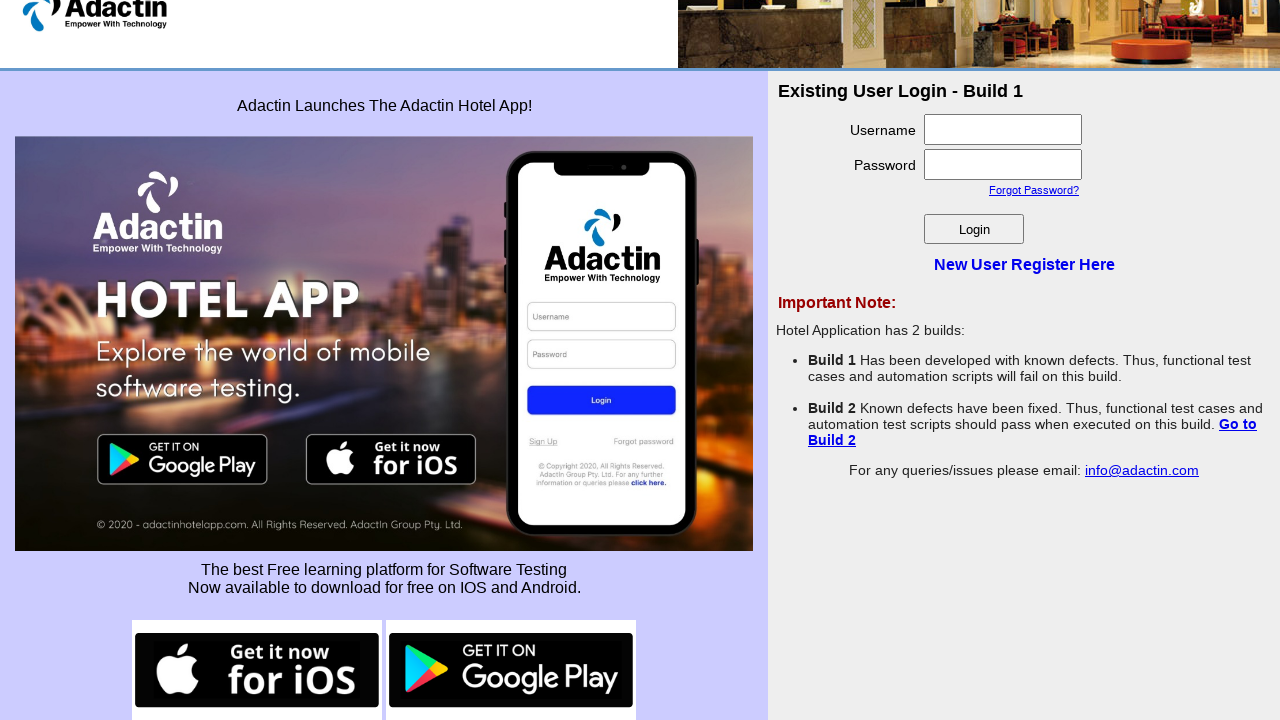

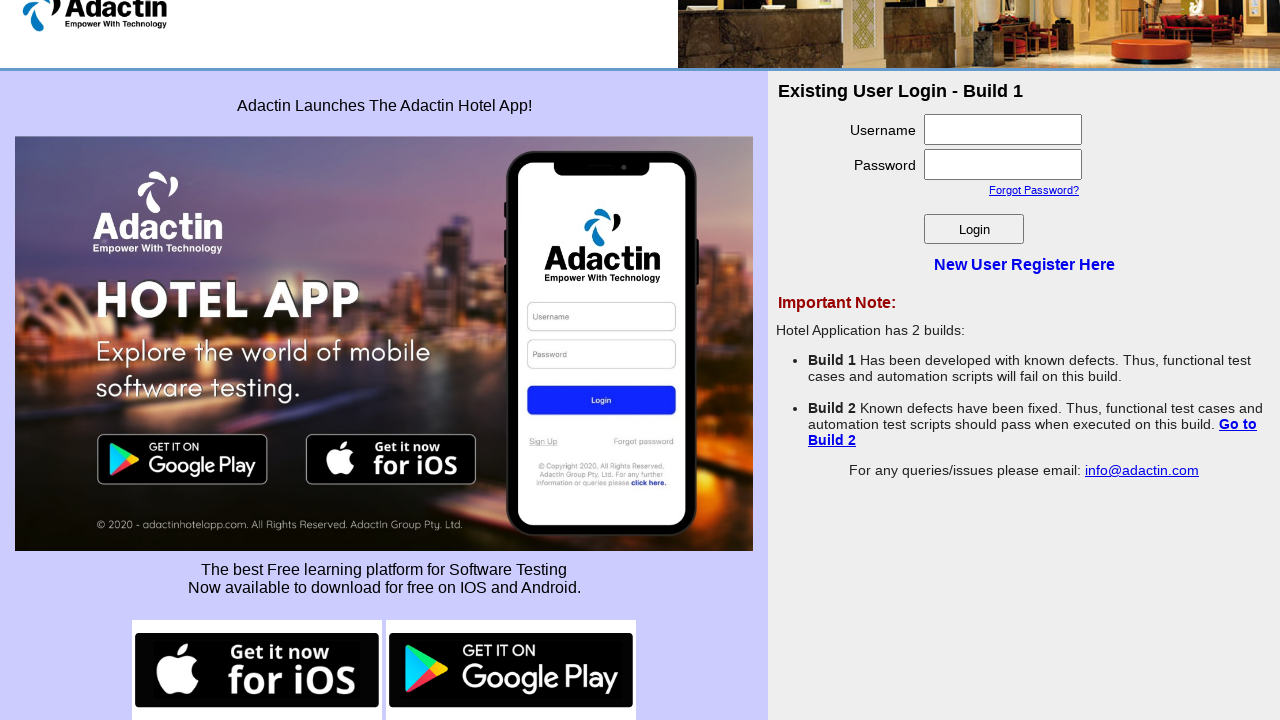